Tests hover functionality by clicking on a figure element and verifying that the user name becomes visible on the page.

Starting URL: http://the-internet.herokuapp.com/hovers

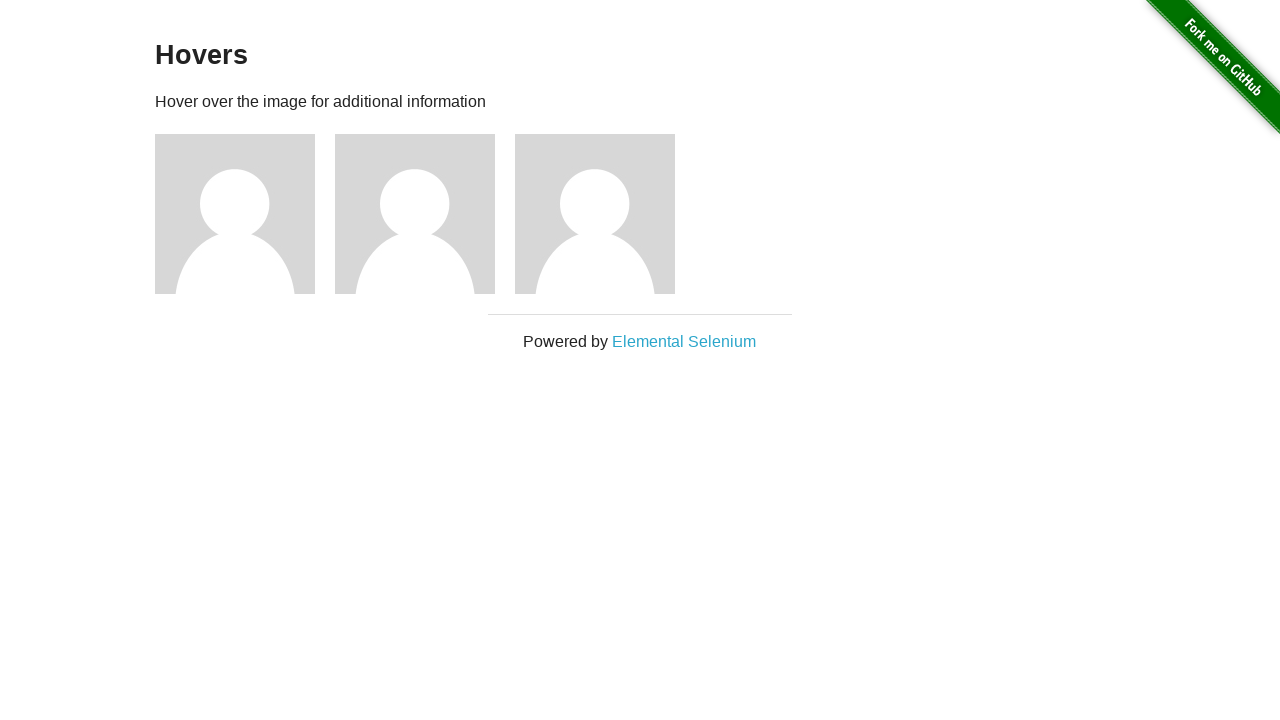

Navigated to hovers page
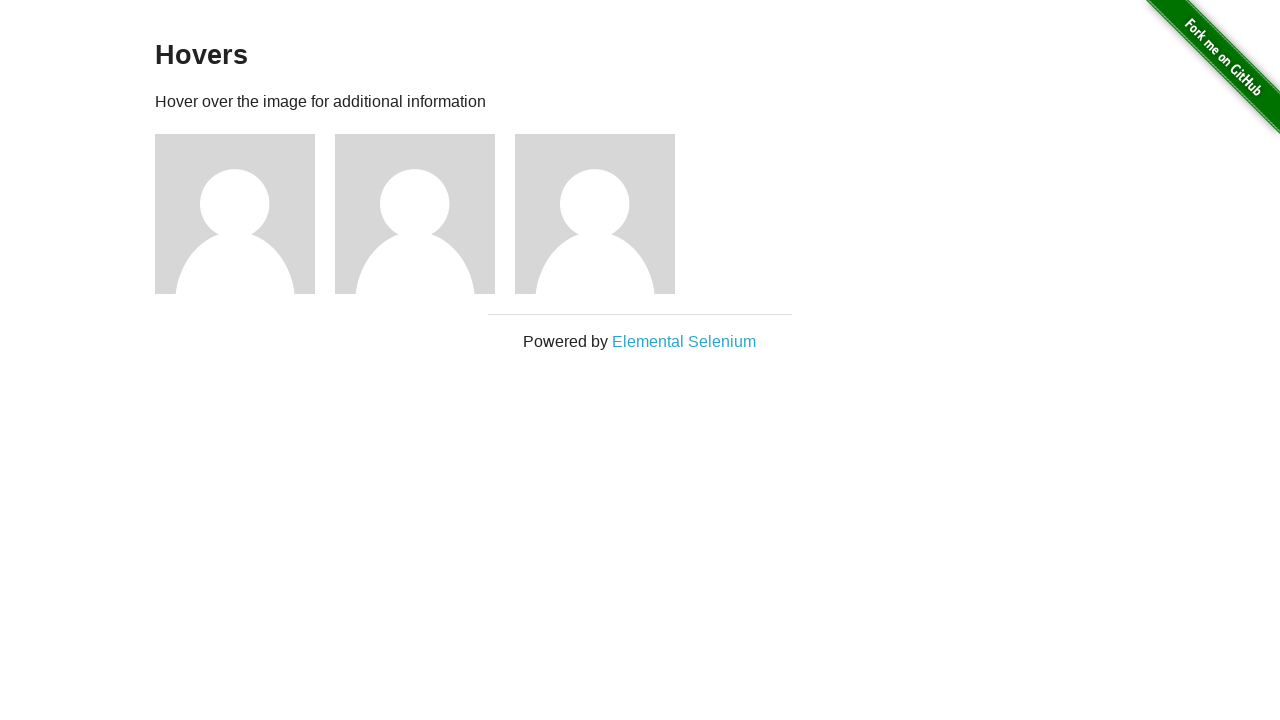

Clicked on figure element to trigger hover at (245, 214) on .figure
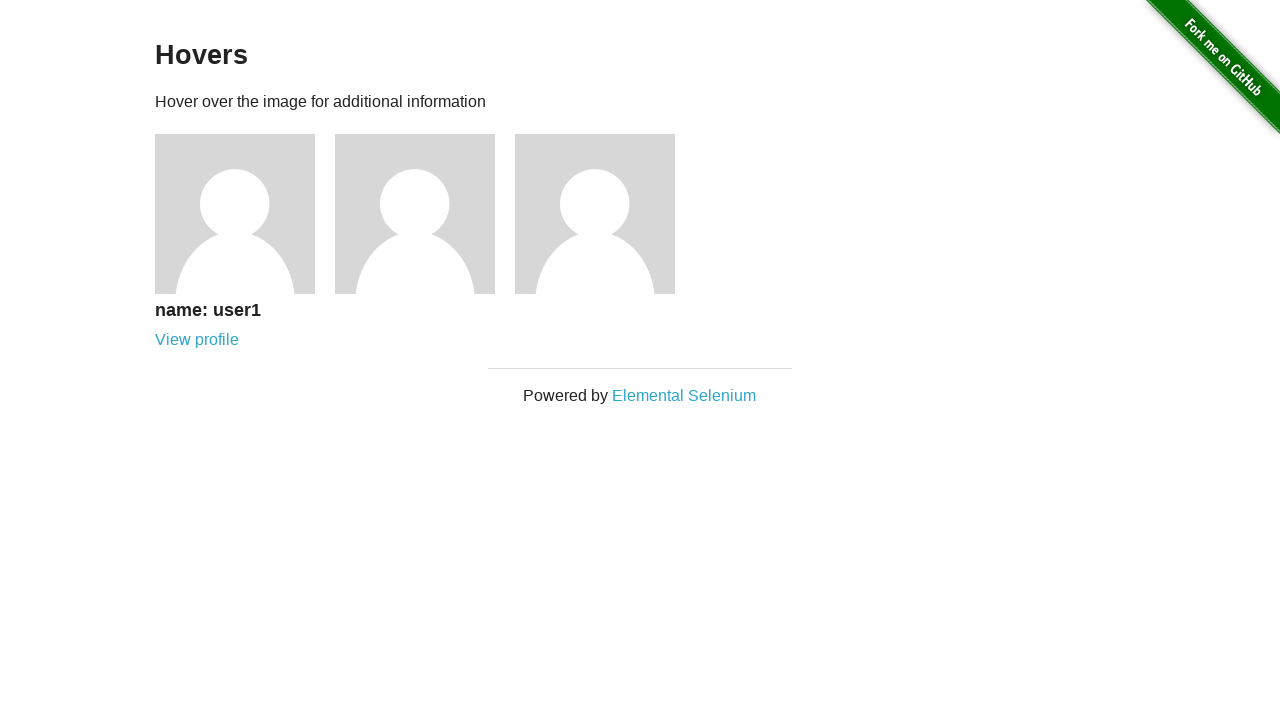

User name 'name: user1' became visible after hover
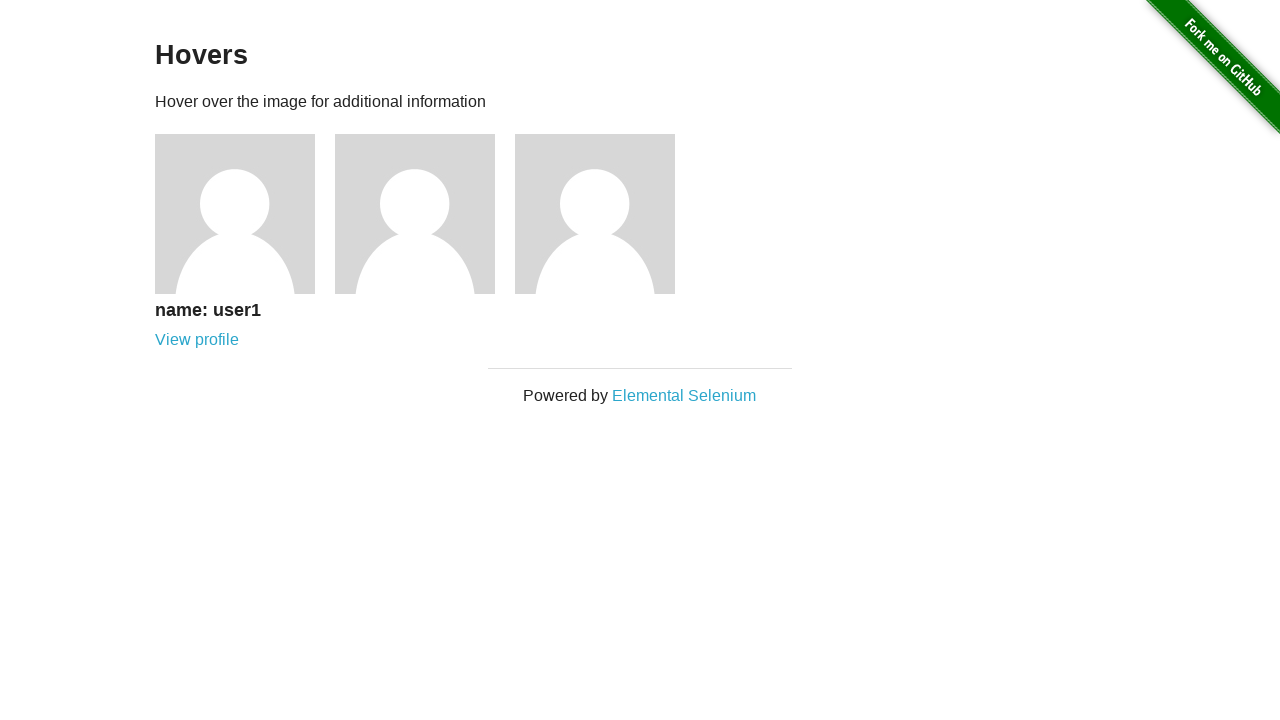

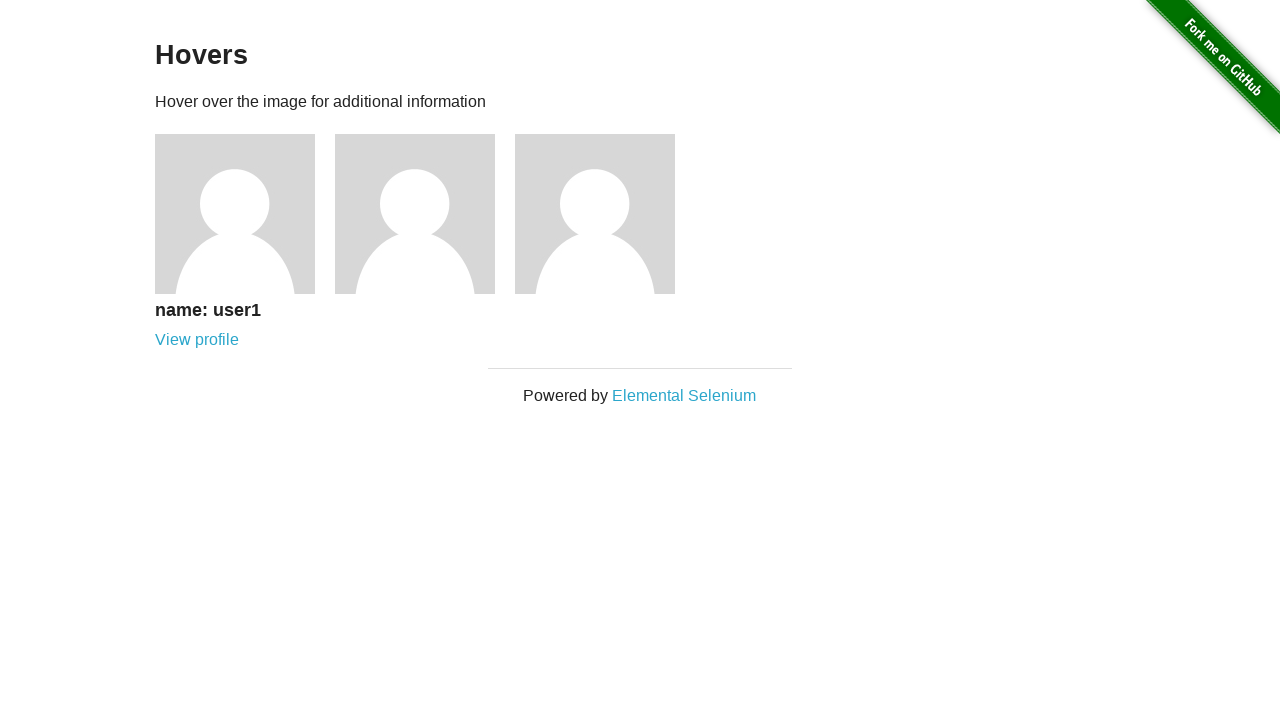